Navigates to the Cookie Clicker game website

Starting URL: https://orteil.dashnet.org/cookieclicker/

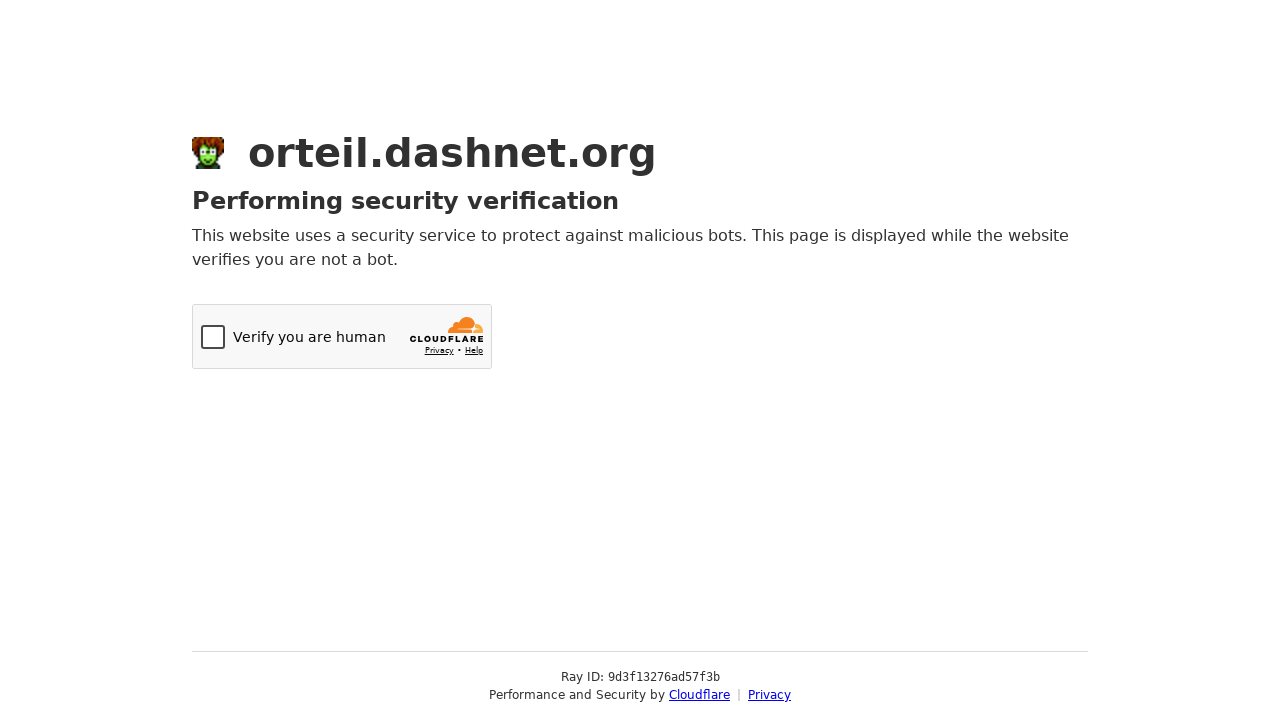

Navigated to Cookie Clicker game website
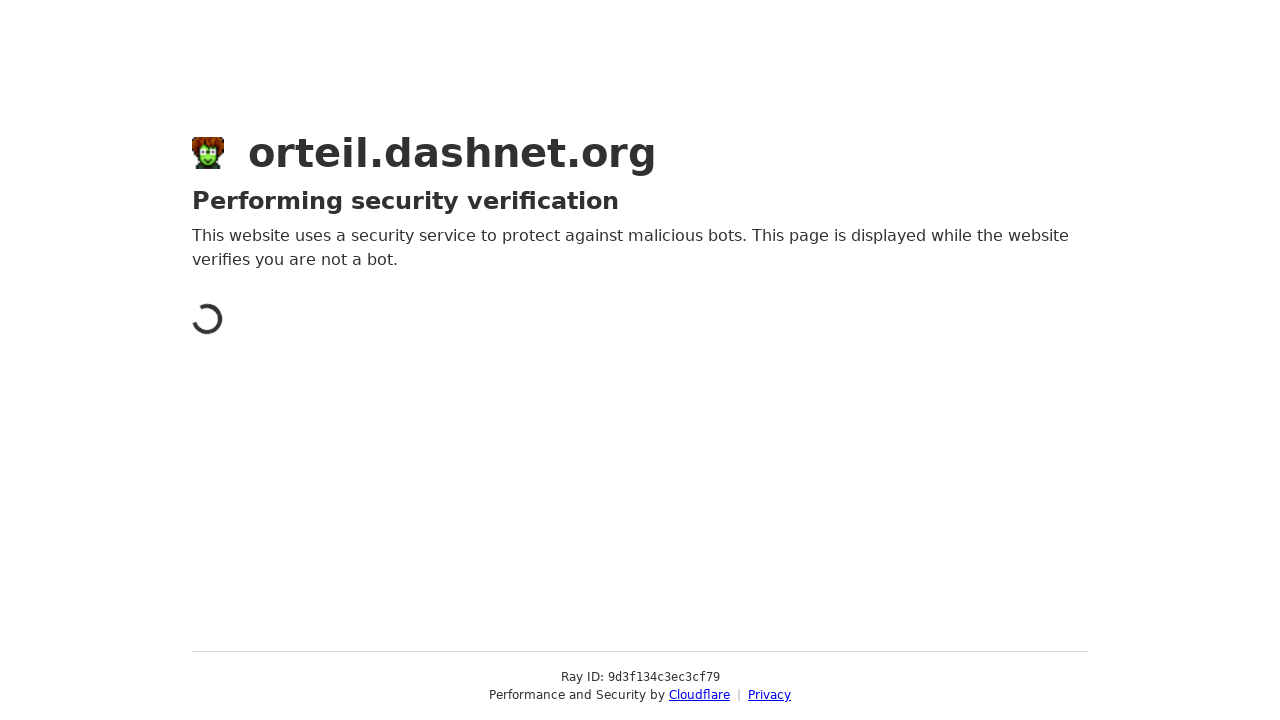

Page fully loaded and network idle
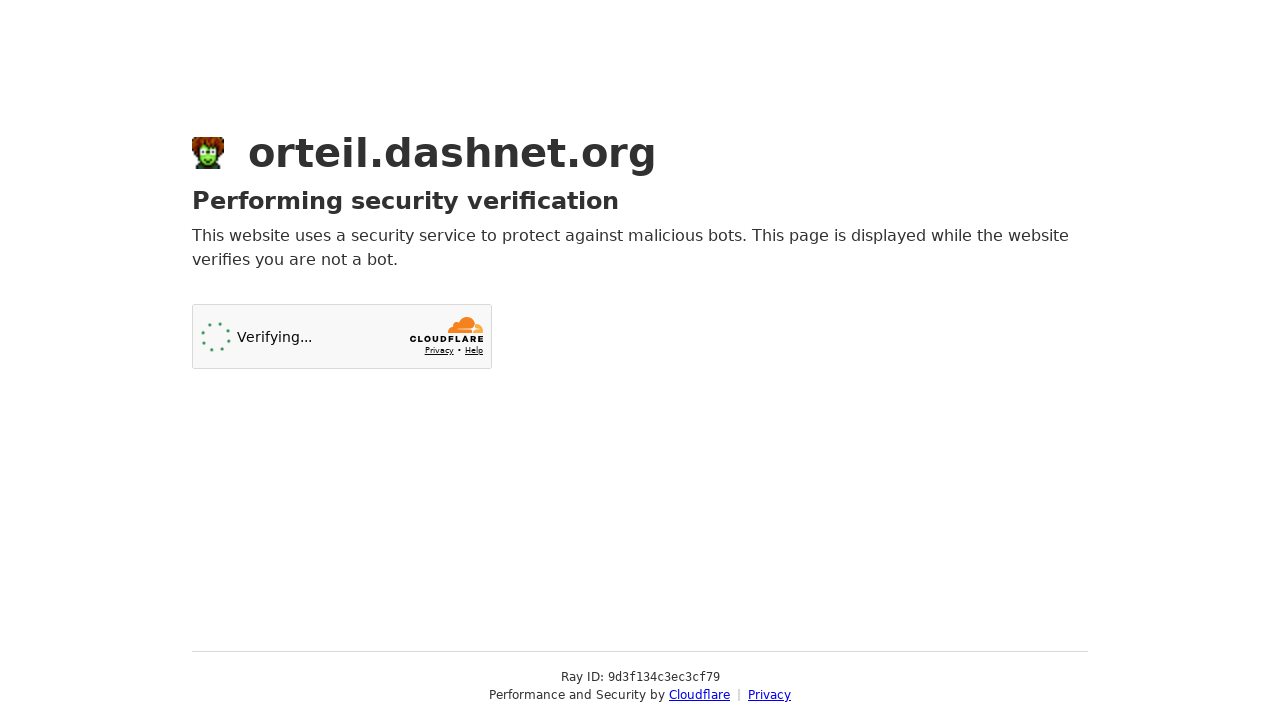

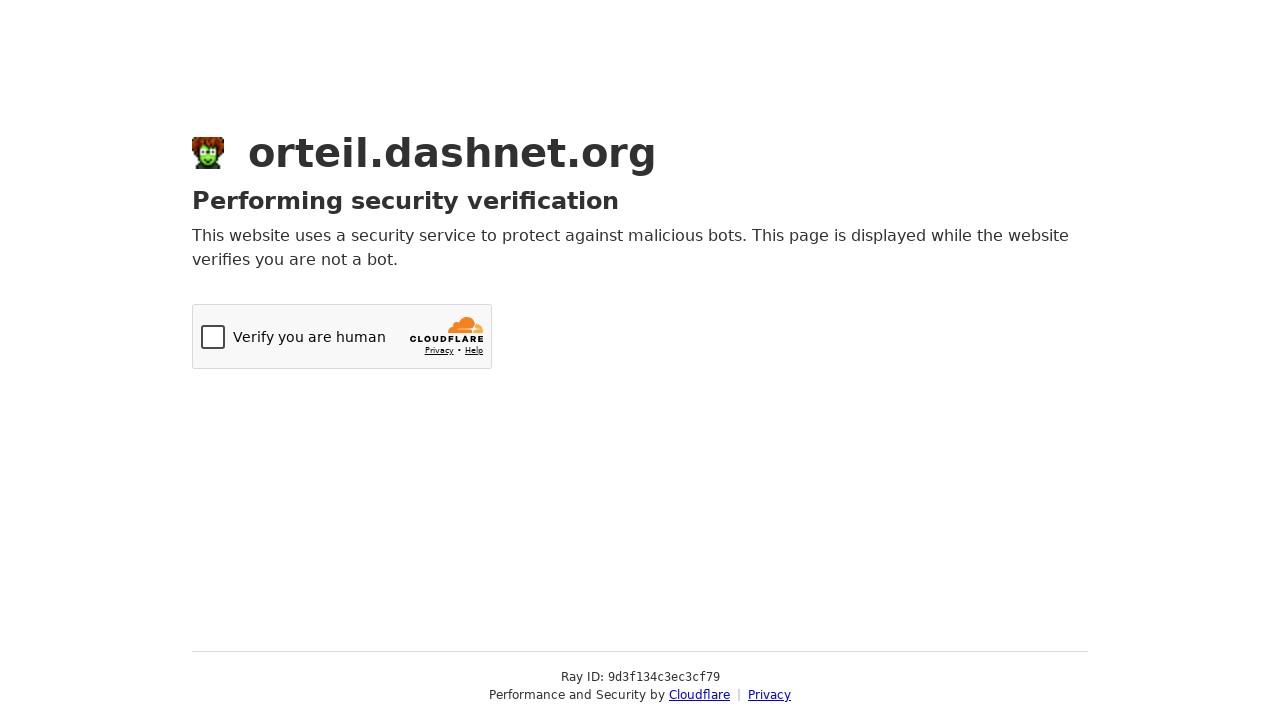